Tests language change functionality by switching from English to Georgian

Starting URL: https://www.inexi.ge/en

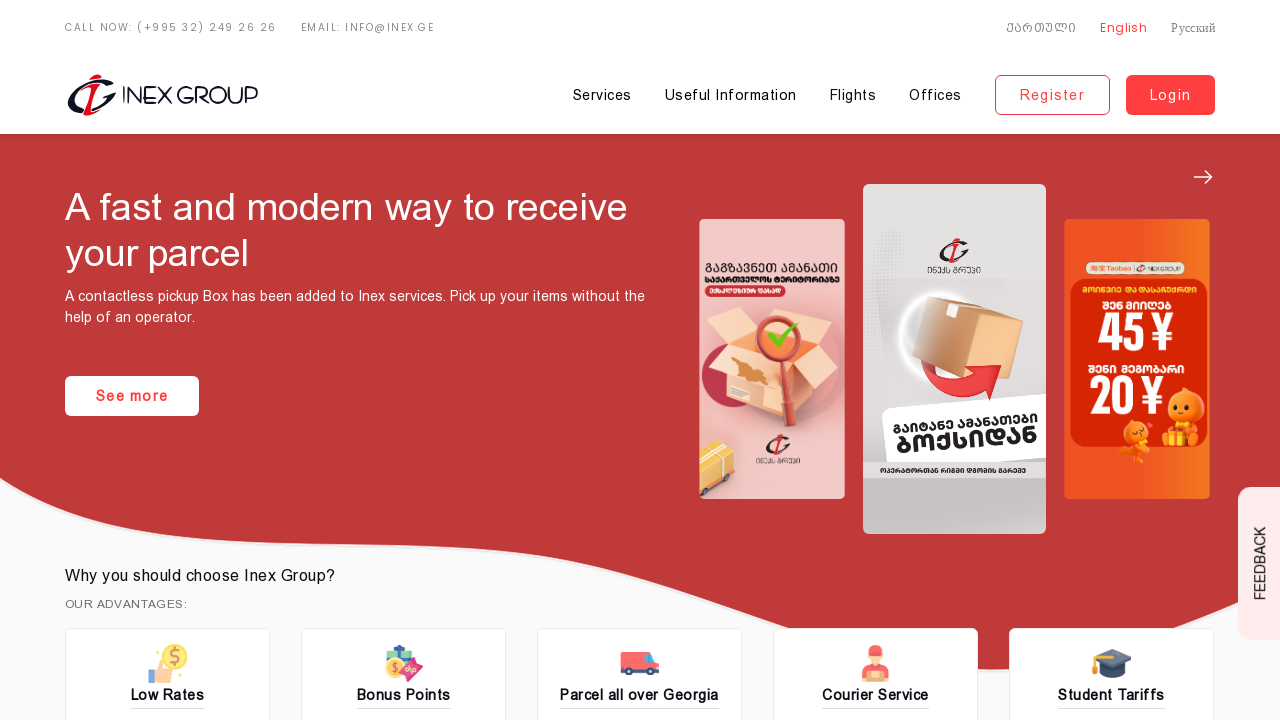

Located Georgian language button using XPath selector
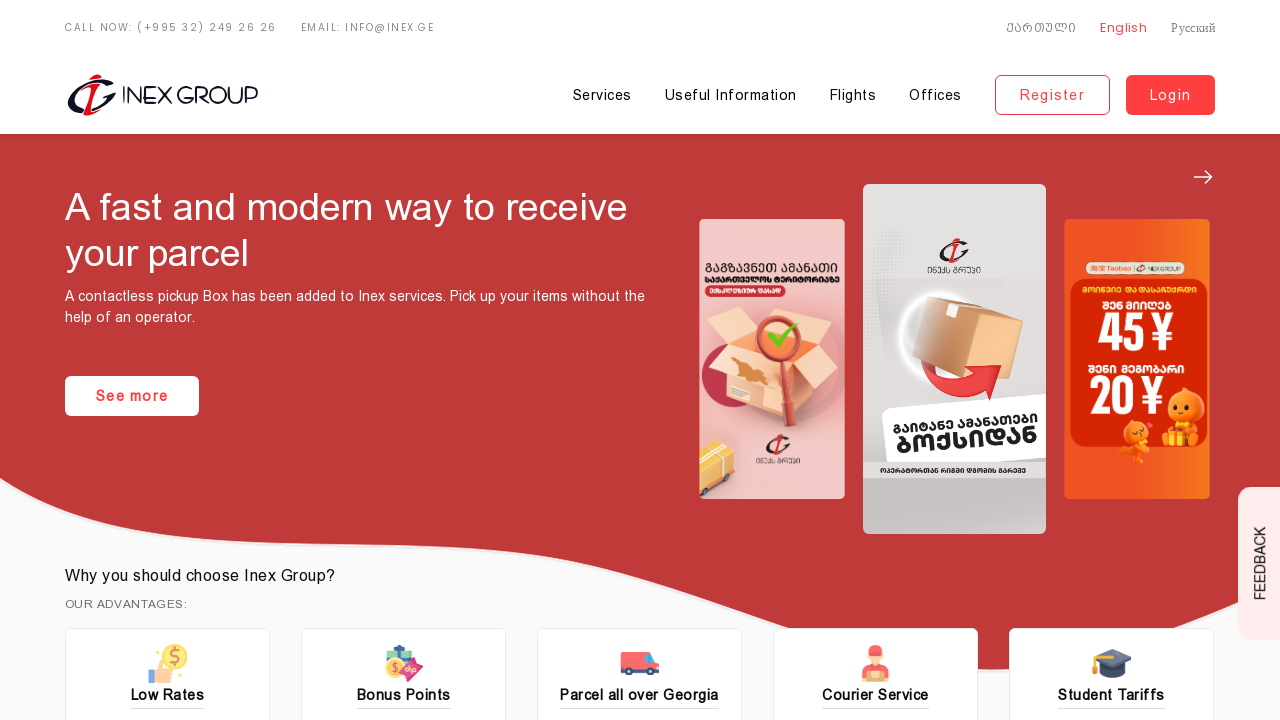

Clicked Georgian language button to switch language
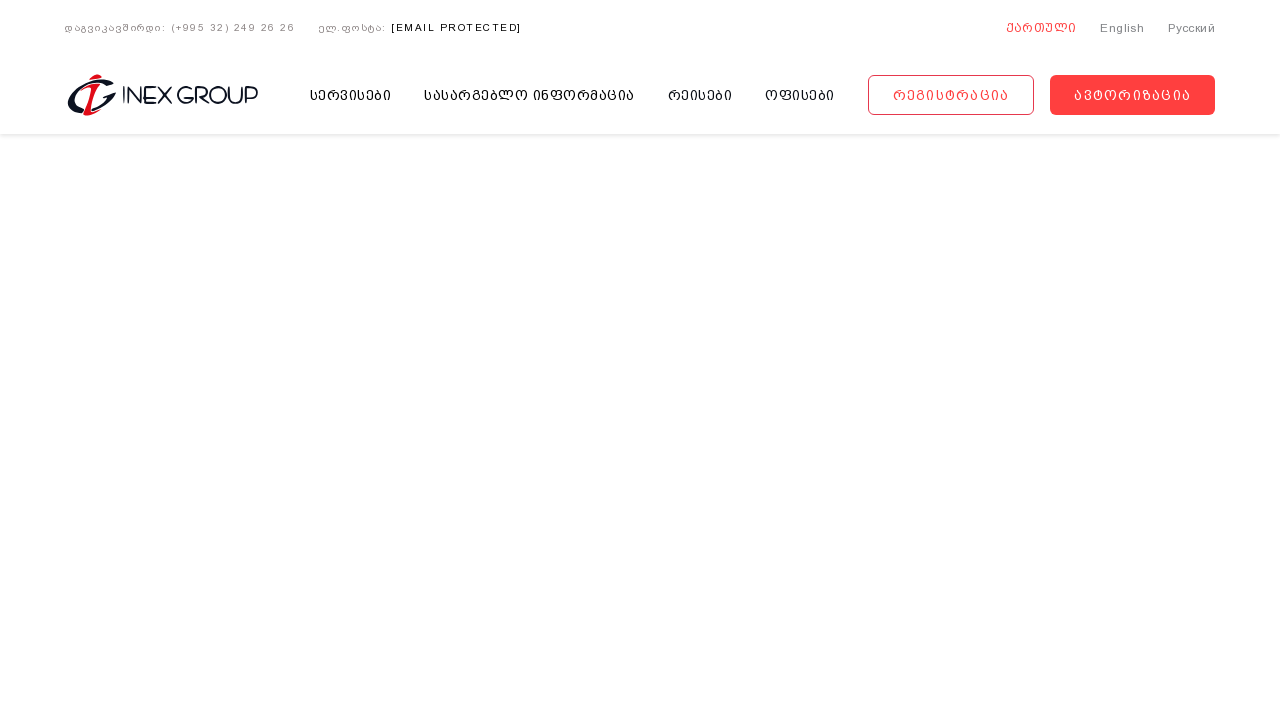

URL successfully changed to Georgian version (https://www.inexi.ge/ka)
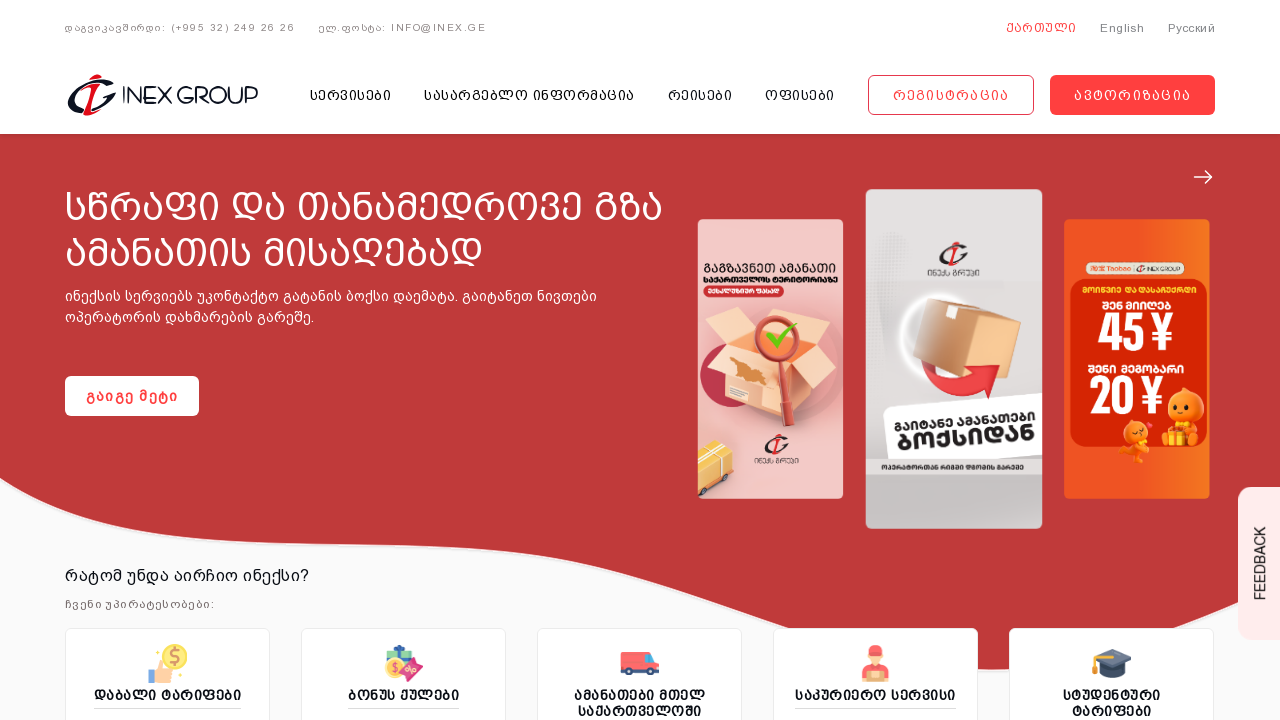

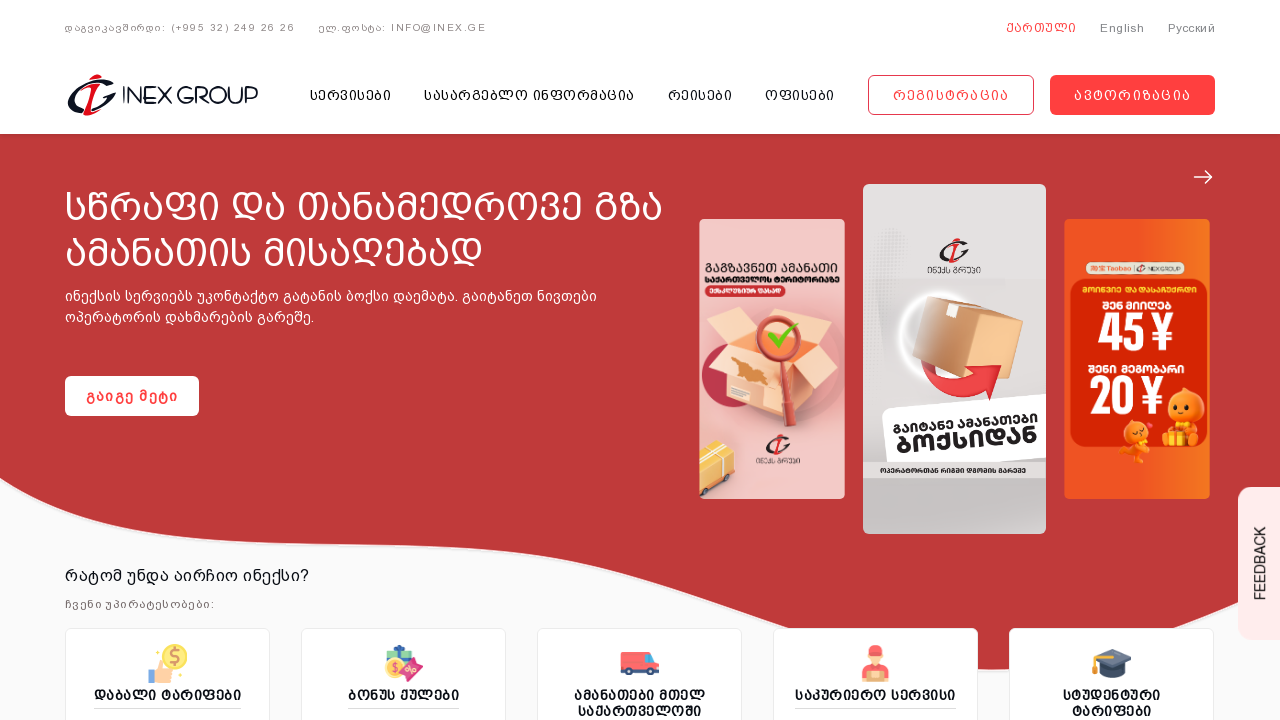